Navigates to login page, enters invalid credentials, and verifies the error message text

Starting URL: https://the-internet.herokuapp.com/

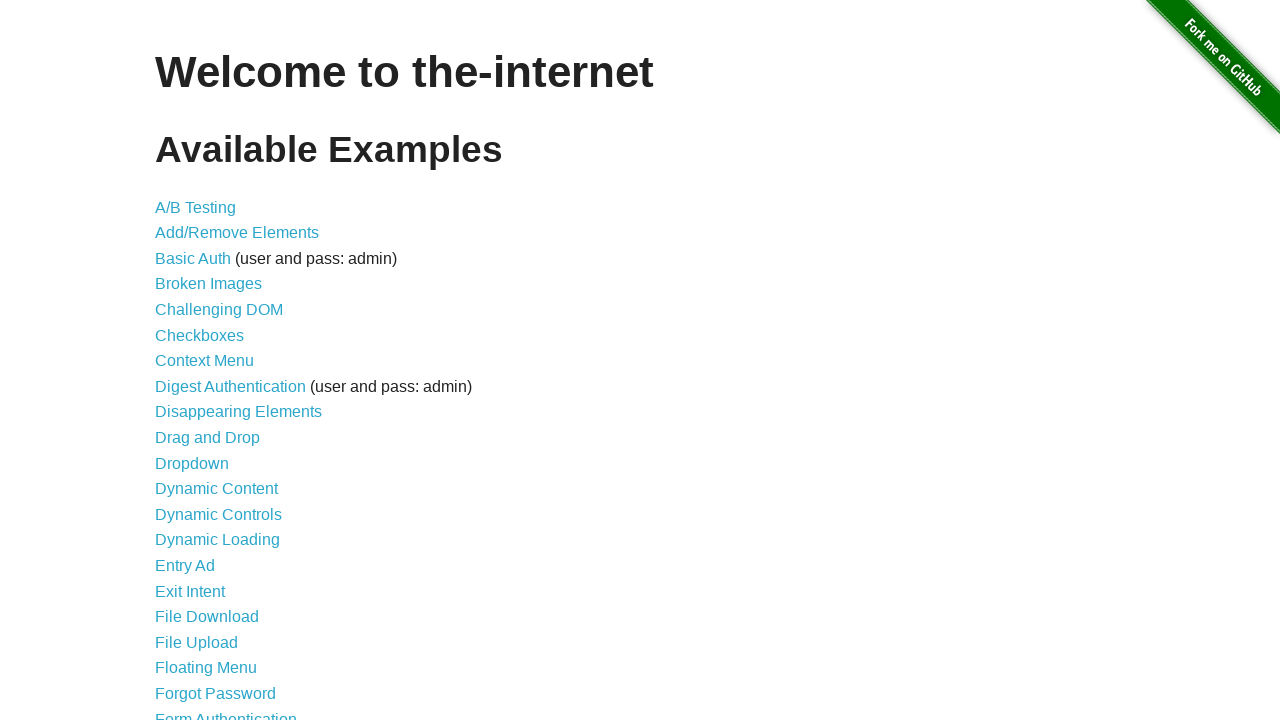

Clicked on Form Authentication link at (226, 712) on xpath=//*[@id="content"]/ul/li[21]/a
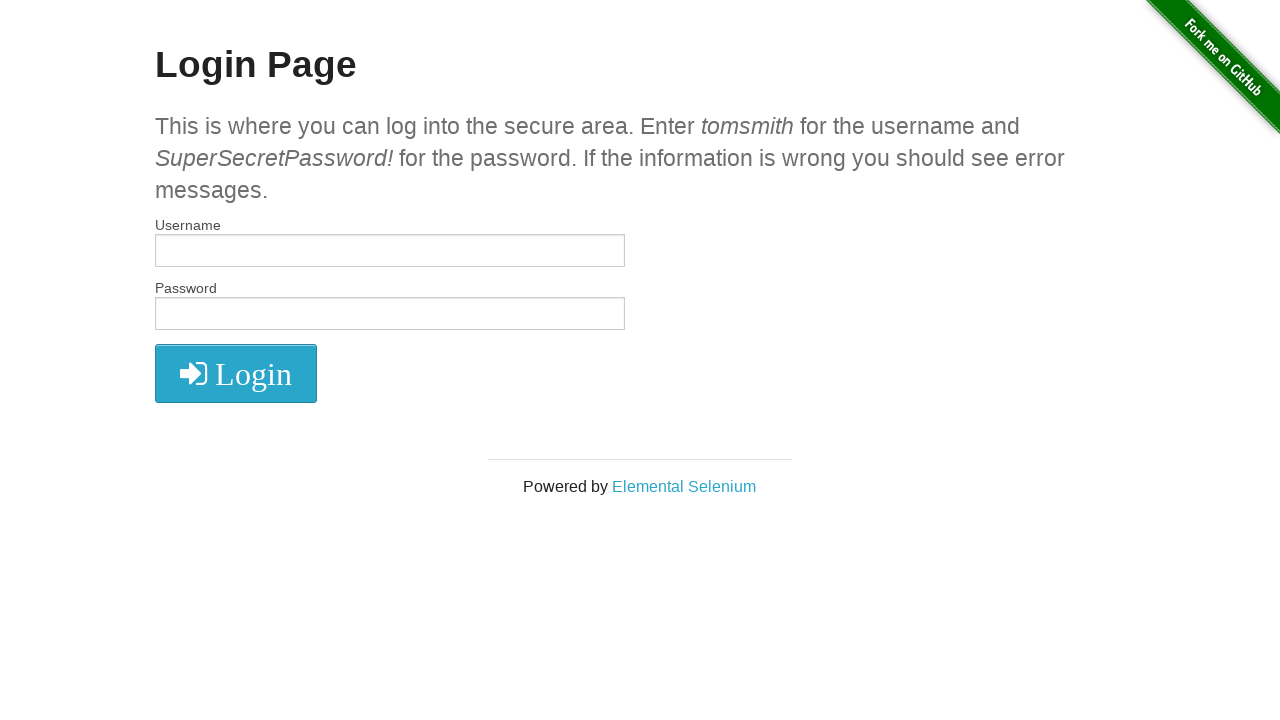

Filled username field with 'roxana' on #username
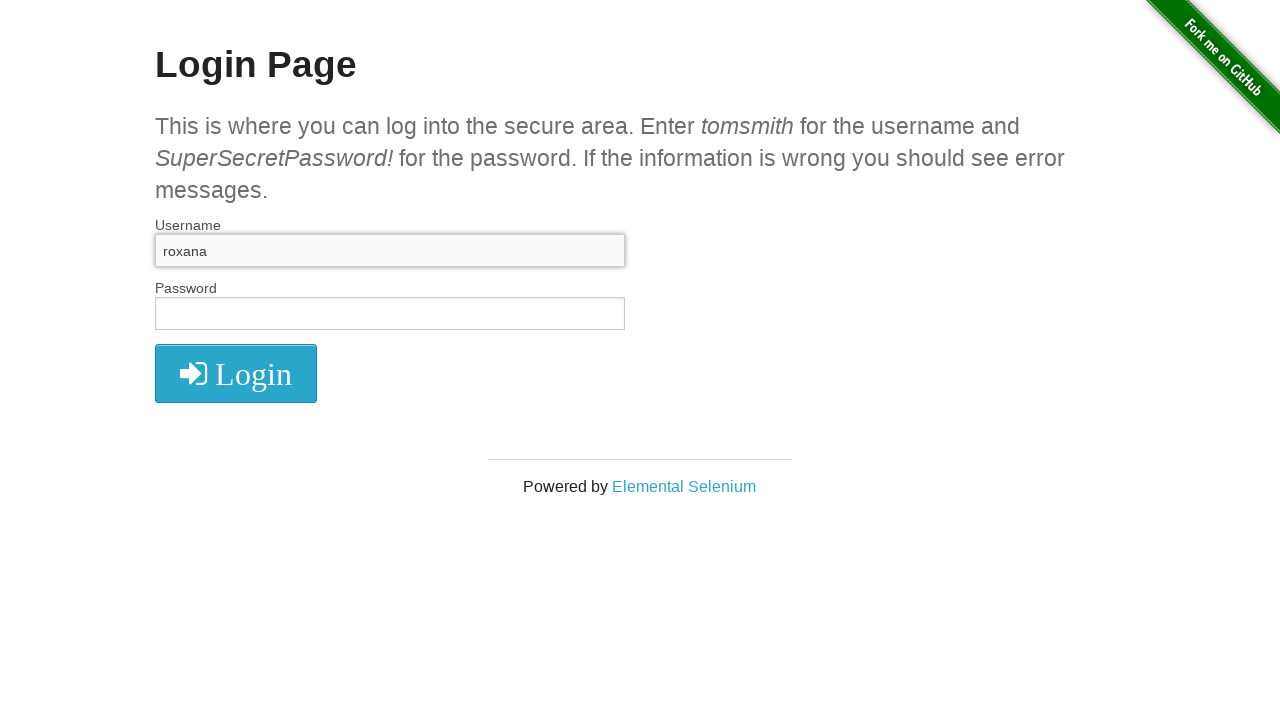

Filled password field with 'roxana' on #password
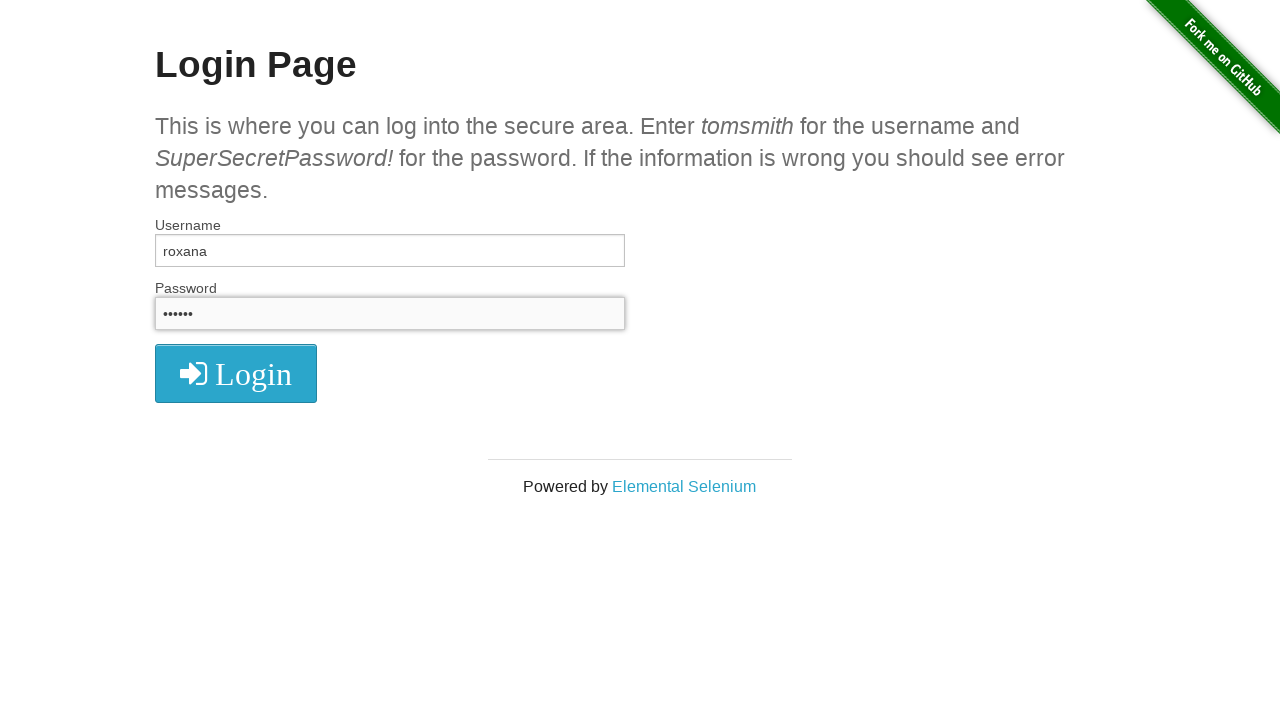

Clicked login button at (236, 374) on xpath=//*[@id="login"]/button/i
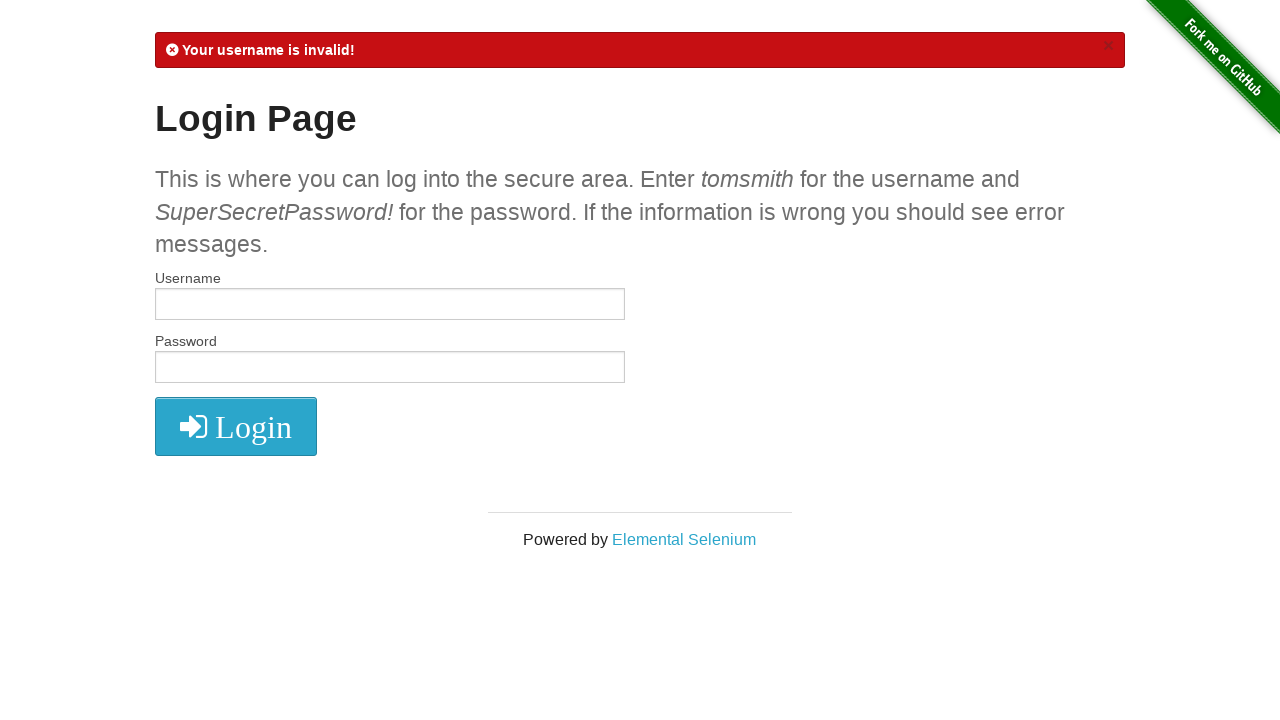

Retrieved error message text from flash element
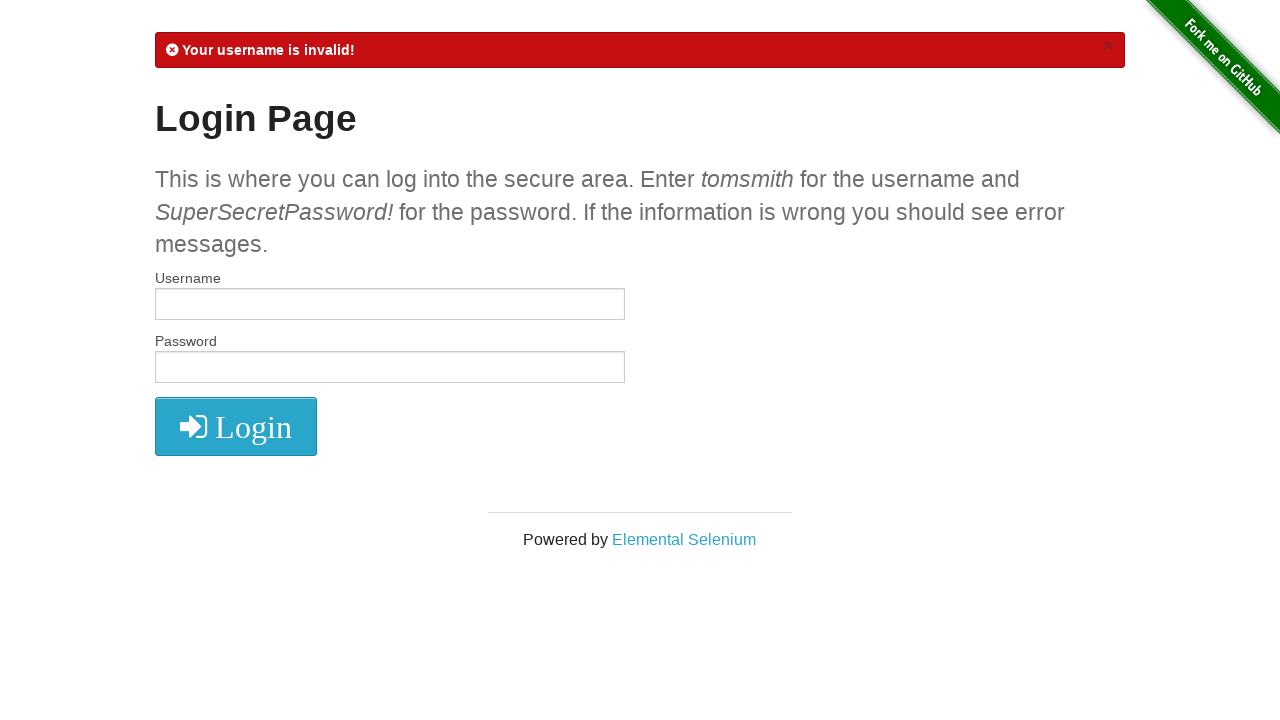

Verified error message contains 'Your username is invalid!'
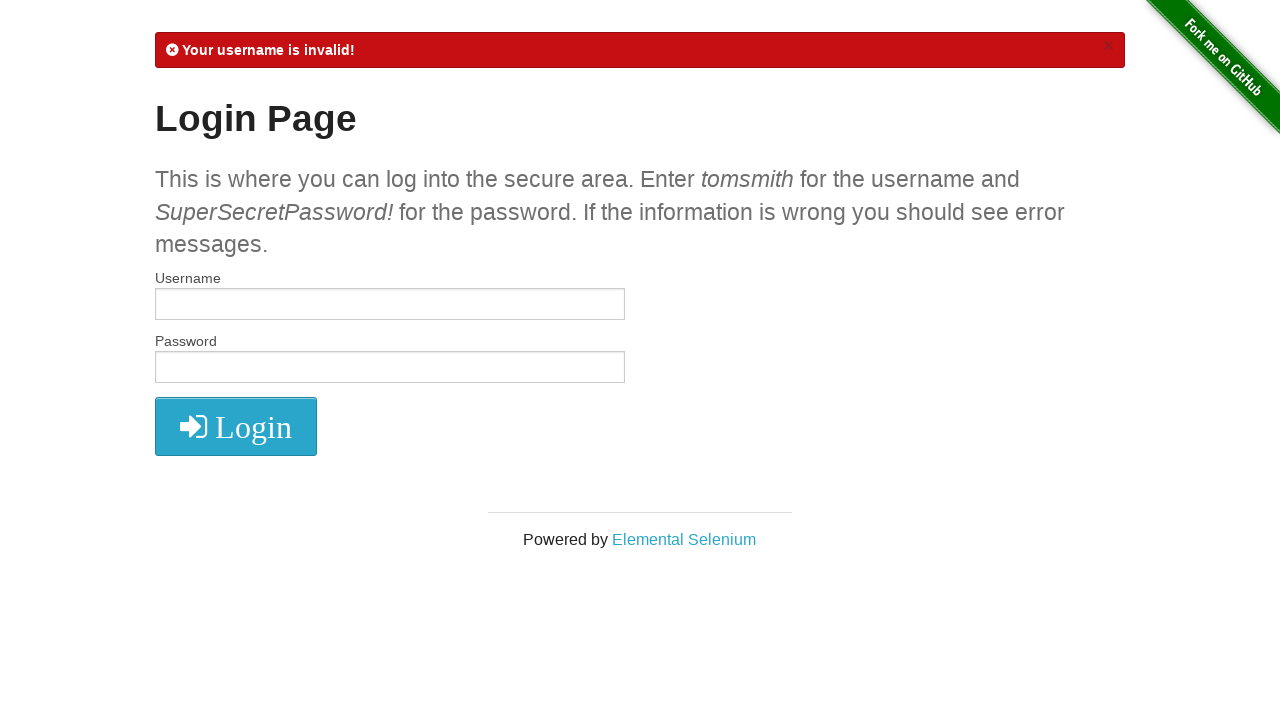

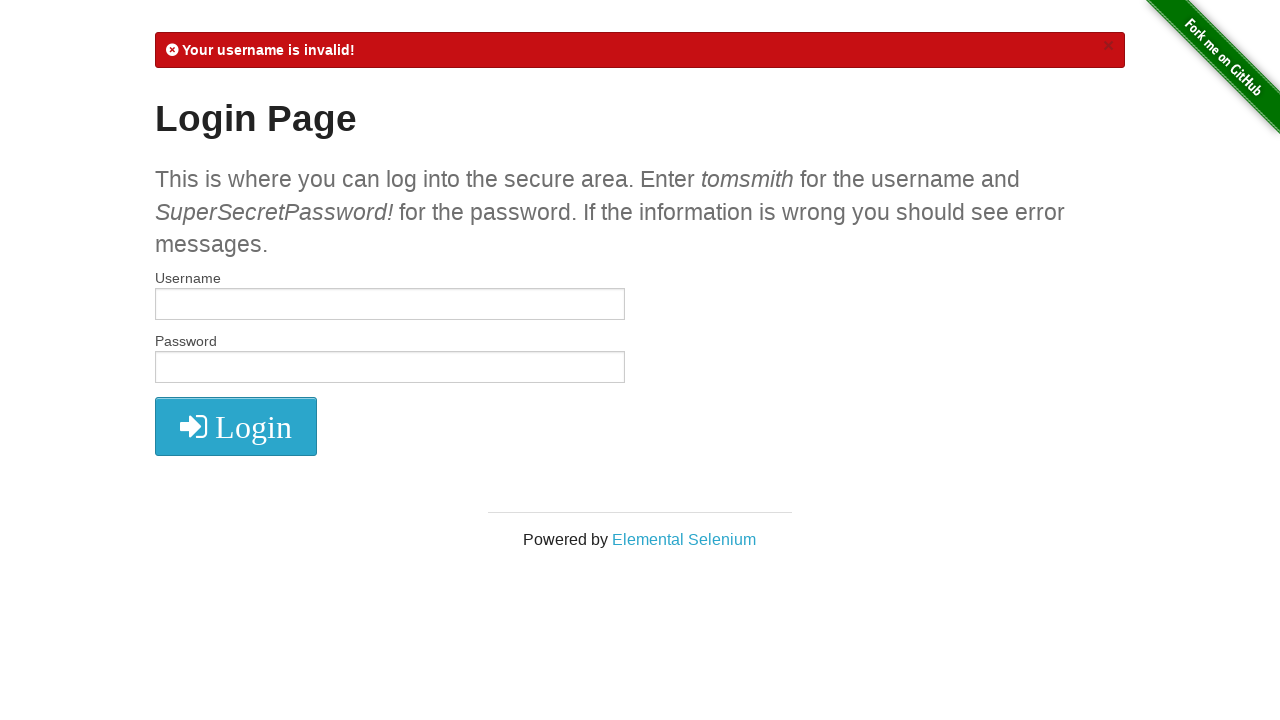